Tests clearing the complete state of all items by checking and unchecking the toggle all checkbox

Starting URL: https://demo.playwright.dev/todomvc

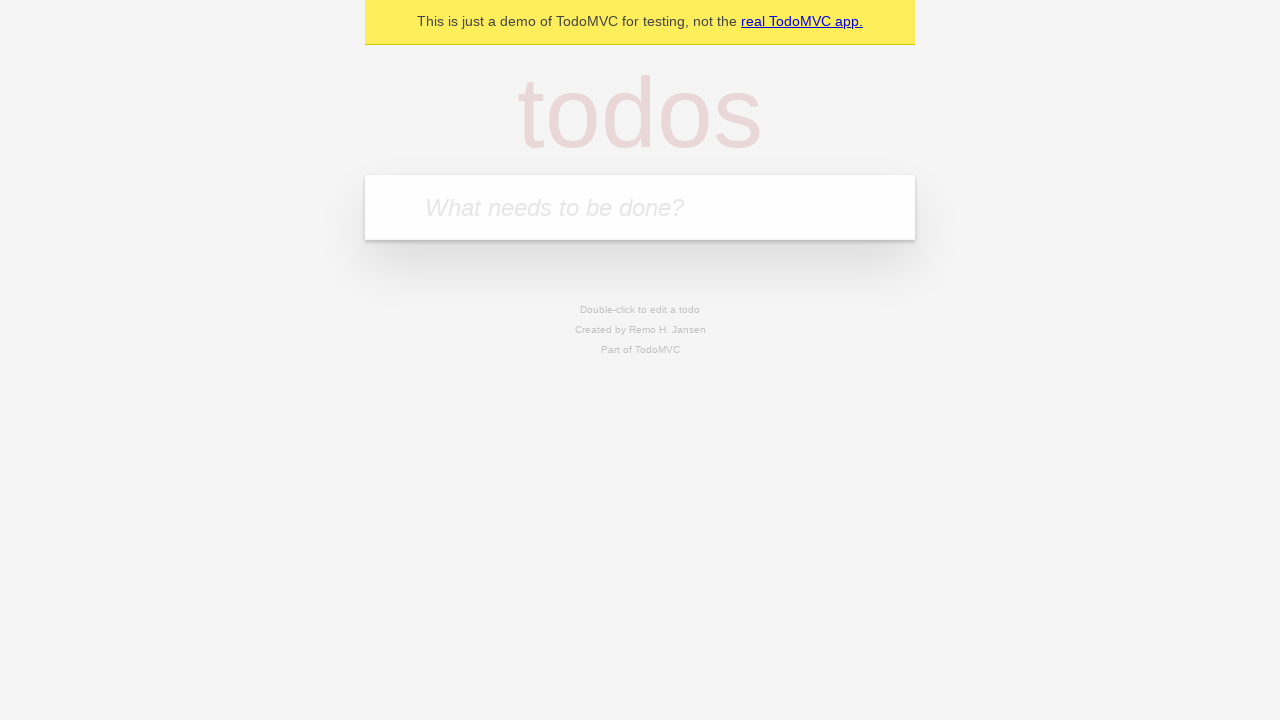

Filled todo input with 'buy some cheese' on internal:attr=[placeholder="What needs to be done?"i]
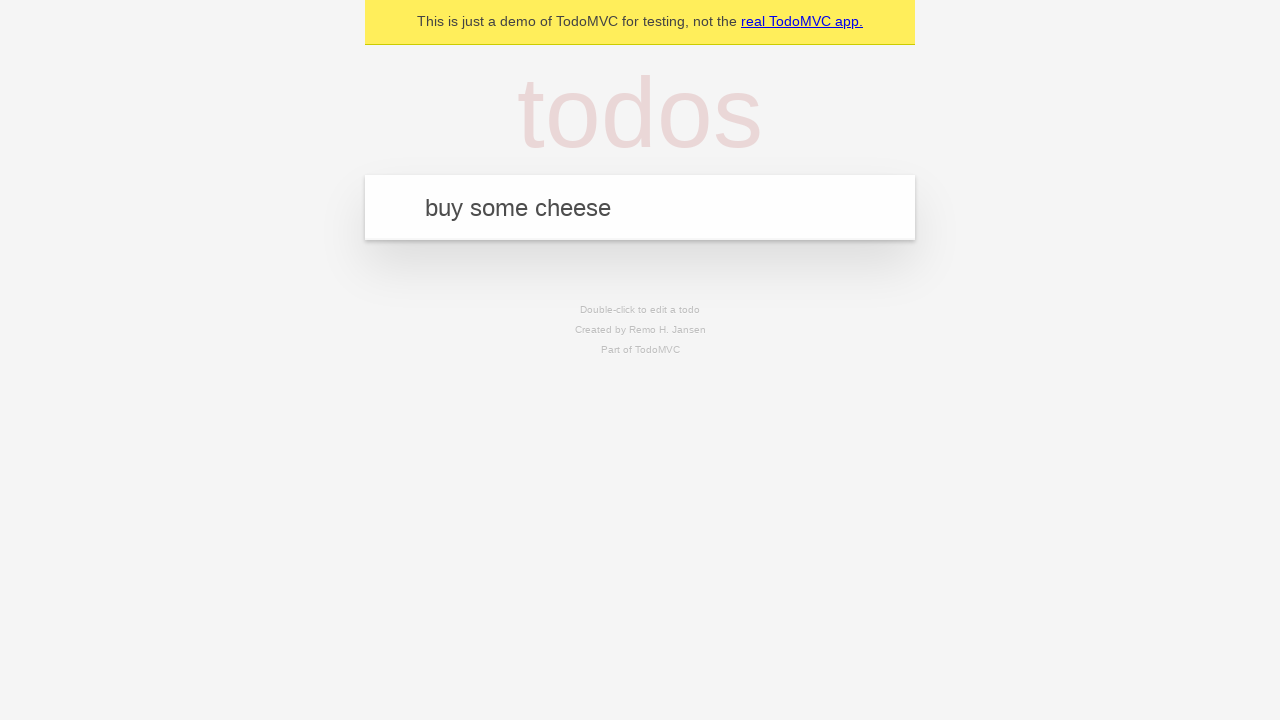

Pressed Enter to add first todo item on internal:attr=[placeholder="What needs to be done?"i]
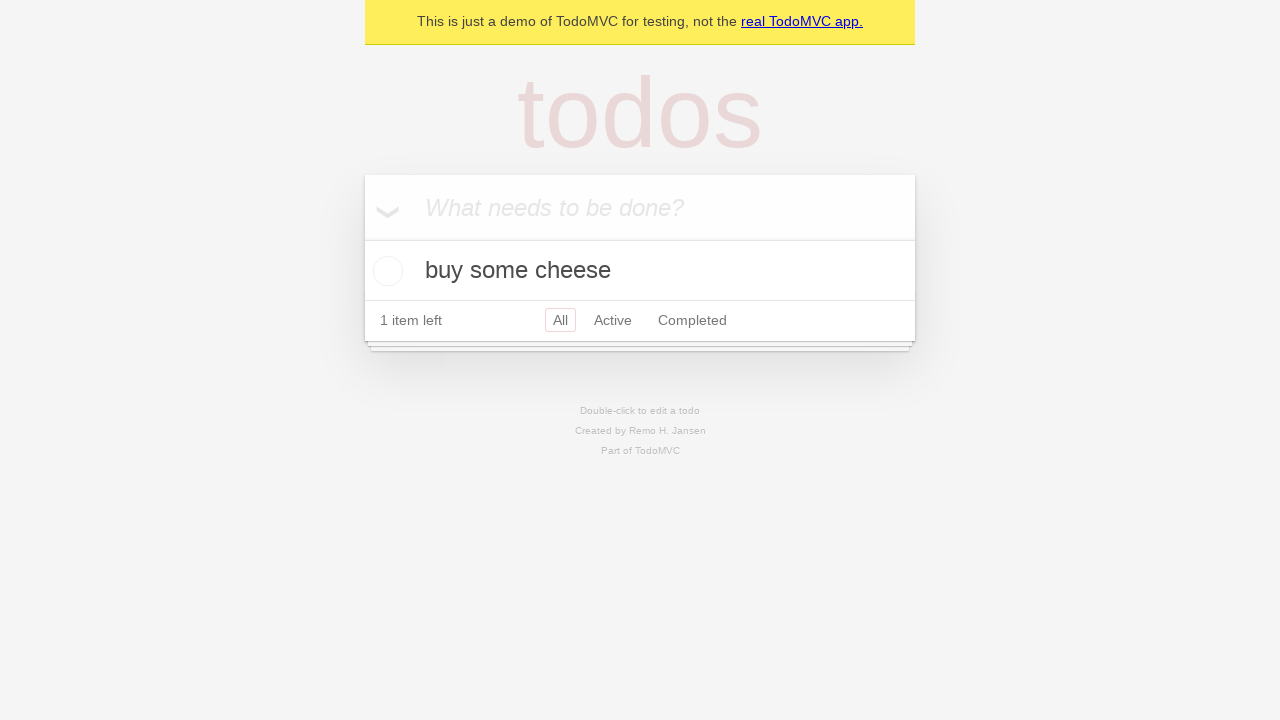

Filled todo input with 'feed the cat' on internal:attr=[placeholder="What needs to be done?"i]
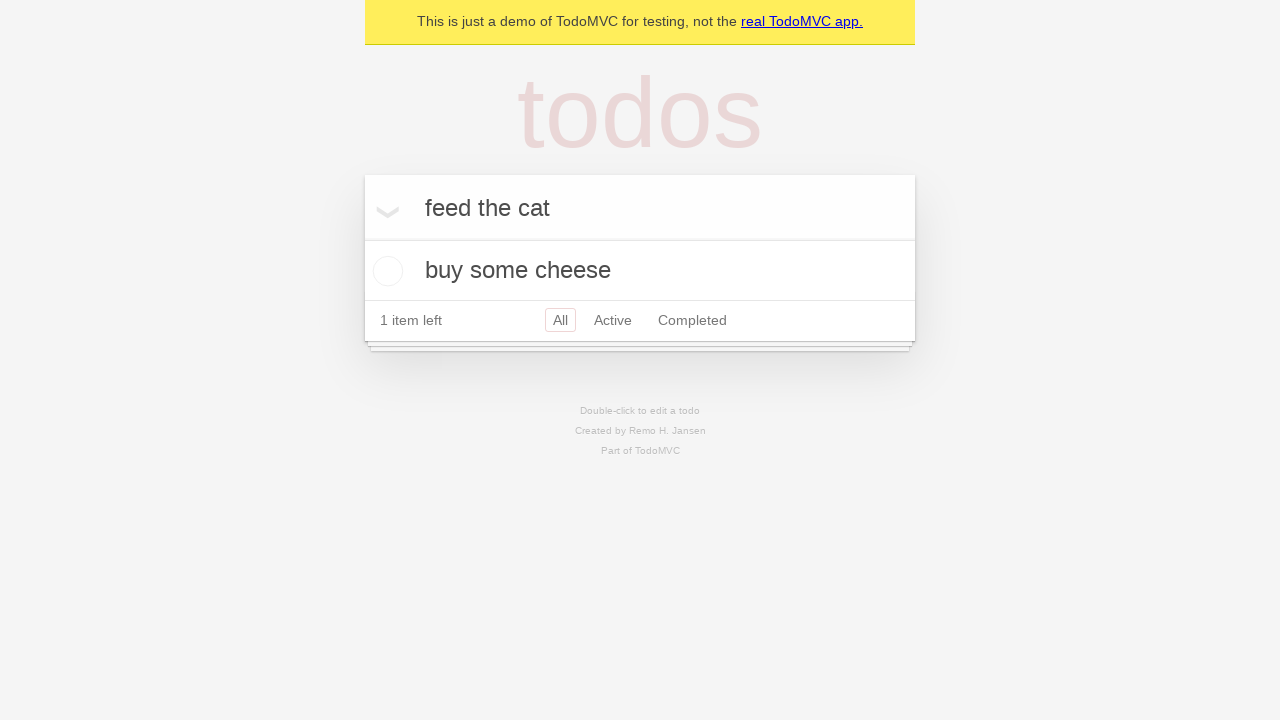

Pressed Enter to add second todo item on internal:attr=[placeholder="What needs to be done?"i]
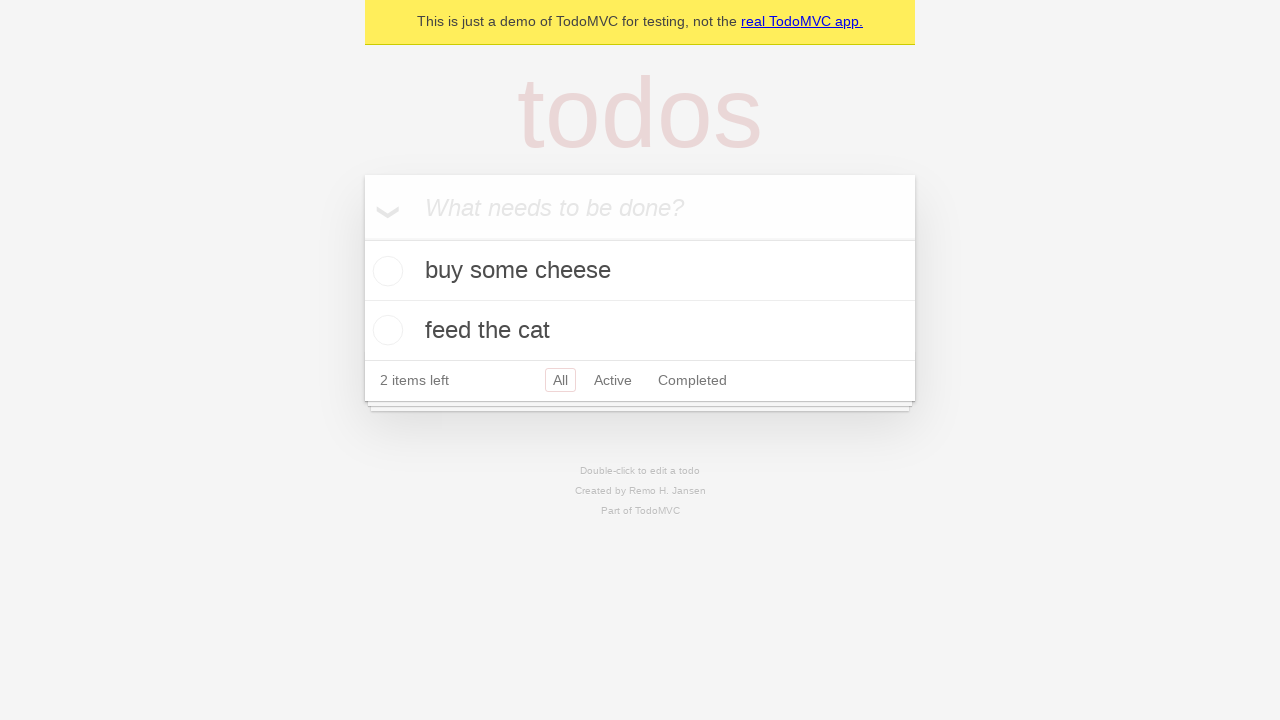

Filled todo input with 'book a doctors appointment' on internal:attr=[placeholder="What needs to be done?"i]
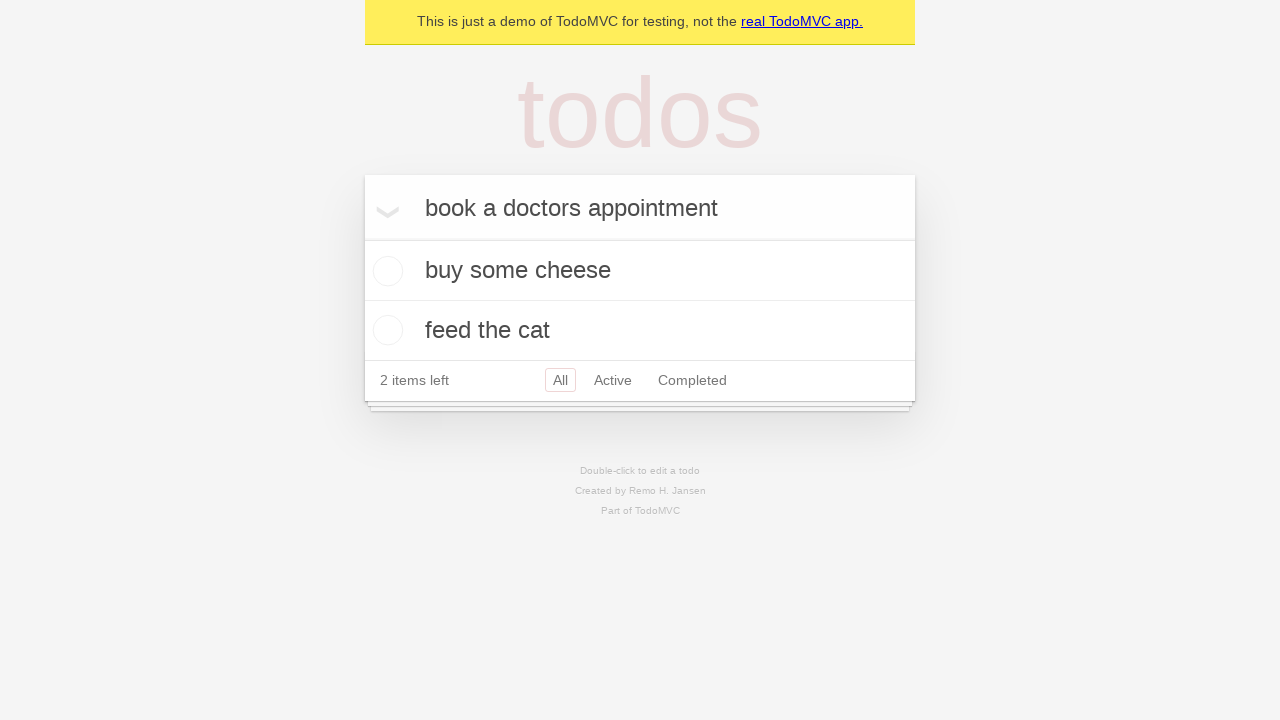

Pressed Enter to add third todo item on internal:attr=[placeholder="What needs to be done?"i]
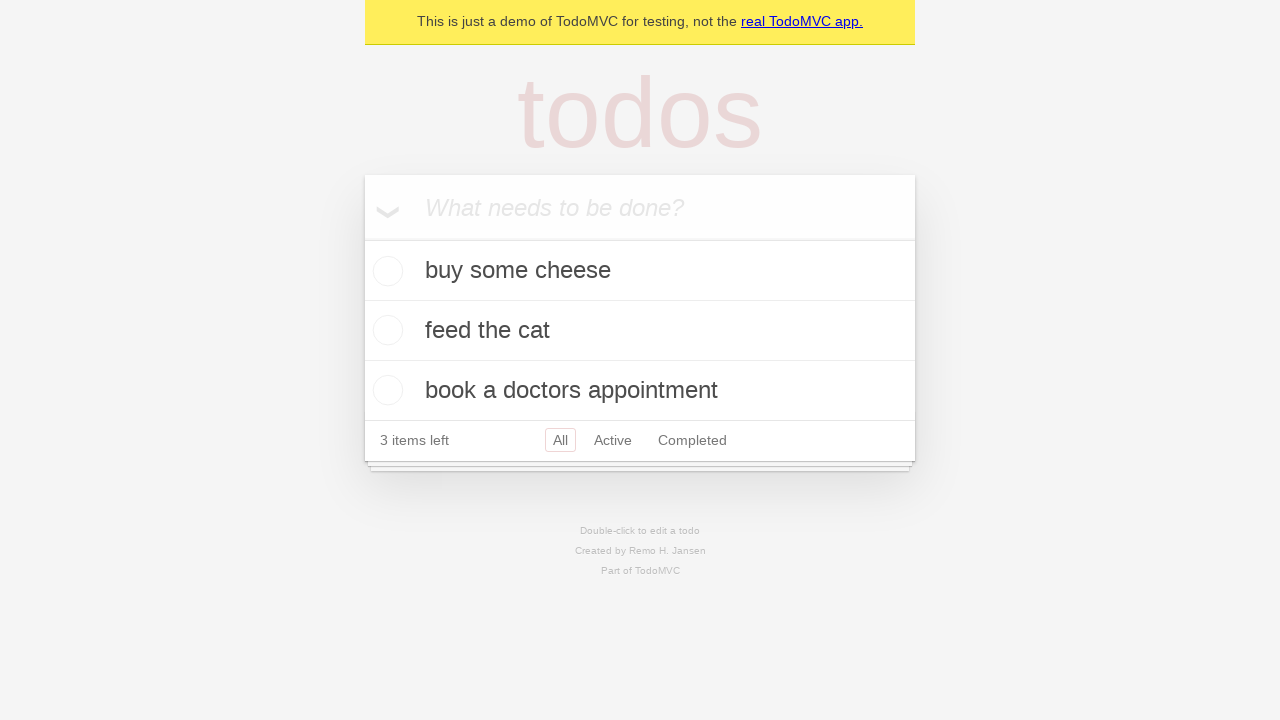

Checked 'Mark all as complete' toggle to mark all items as completed at (362, 238) on internal:label="Mark all as complete"i
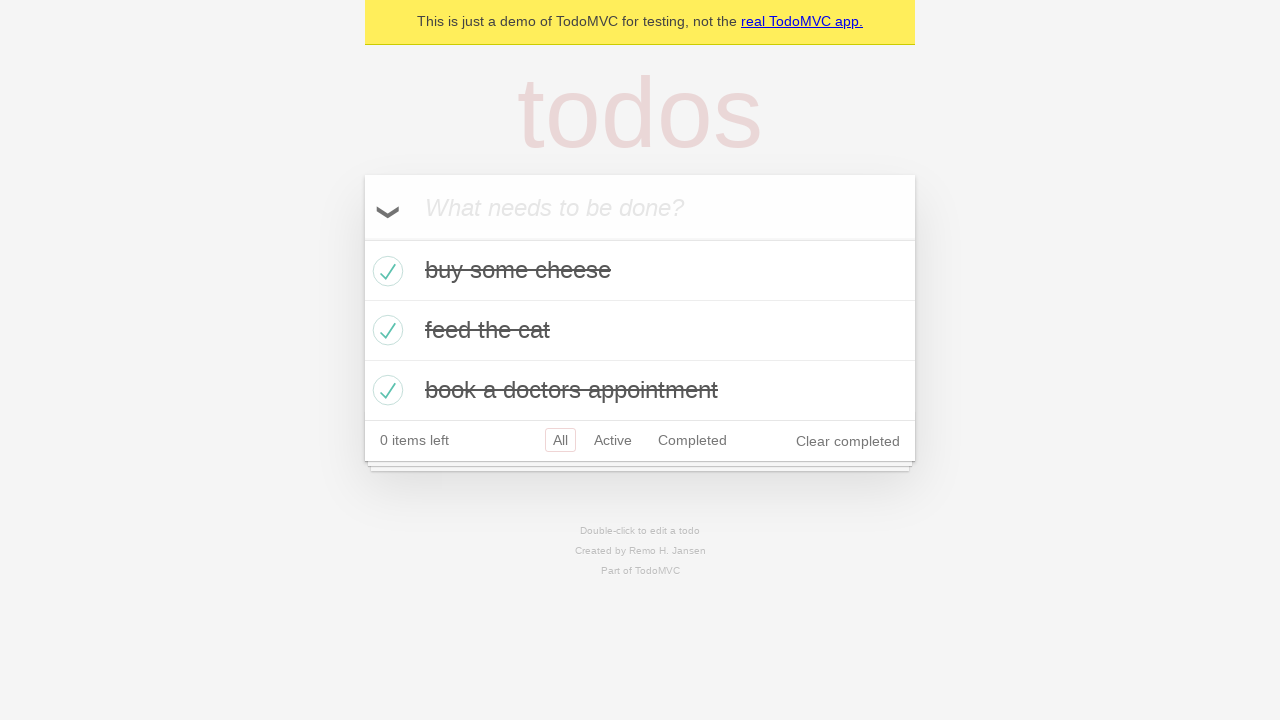

Unchecked 'Mark all as complete' toggle to clear completion state of all items at (362, 238) on internal:label="Mark all as complete"i
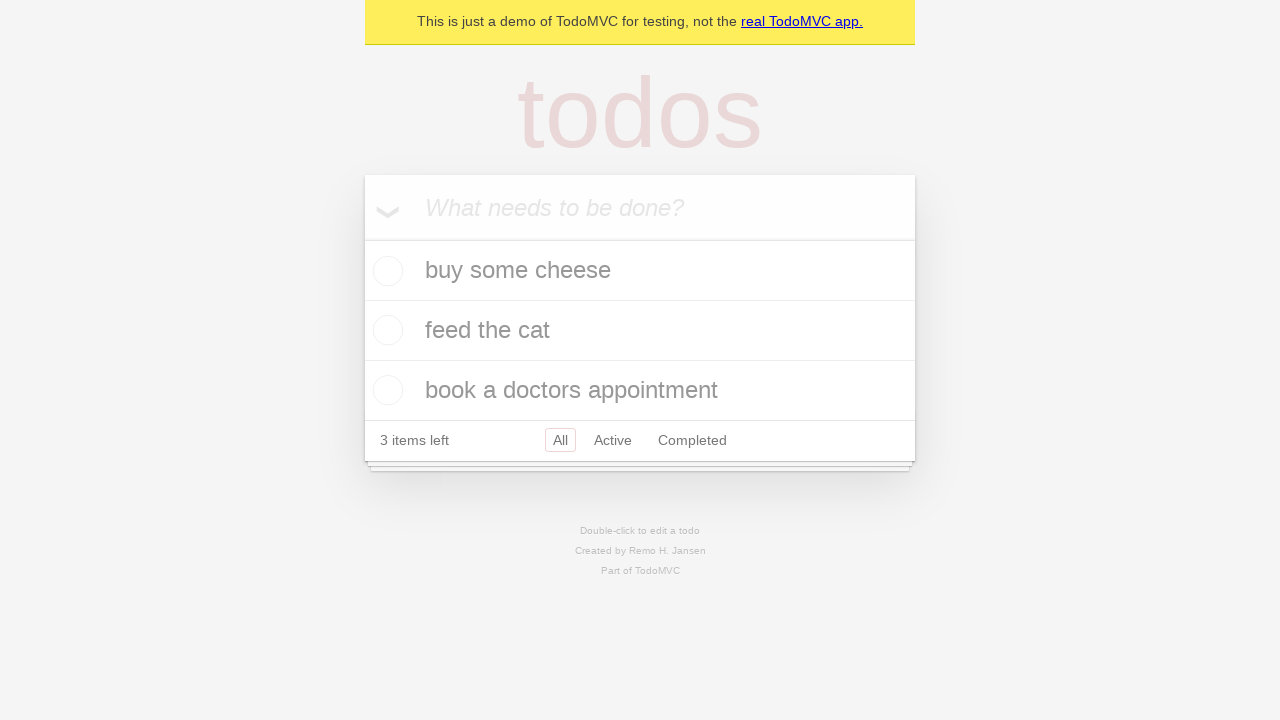

Waited for todo items to be visible
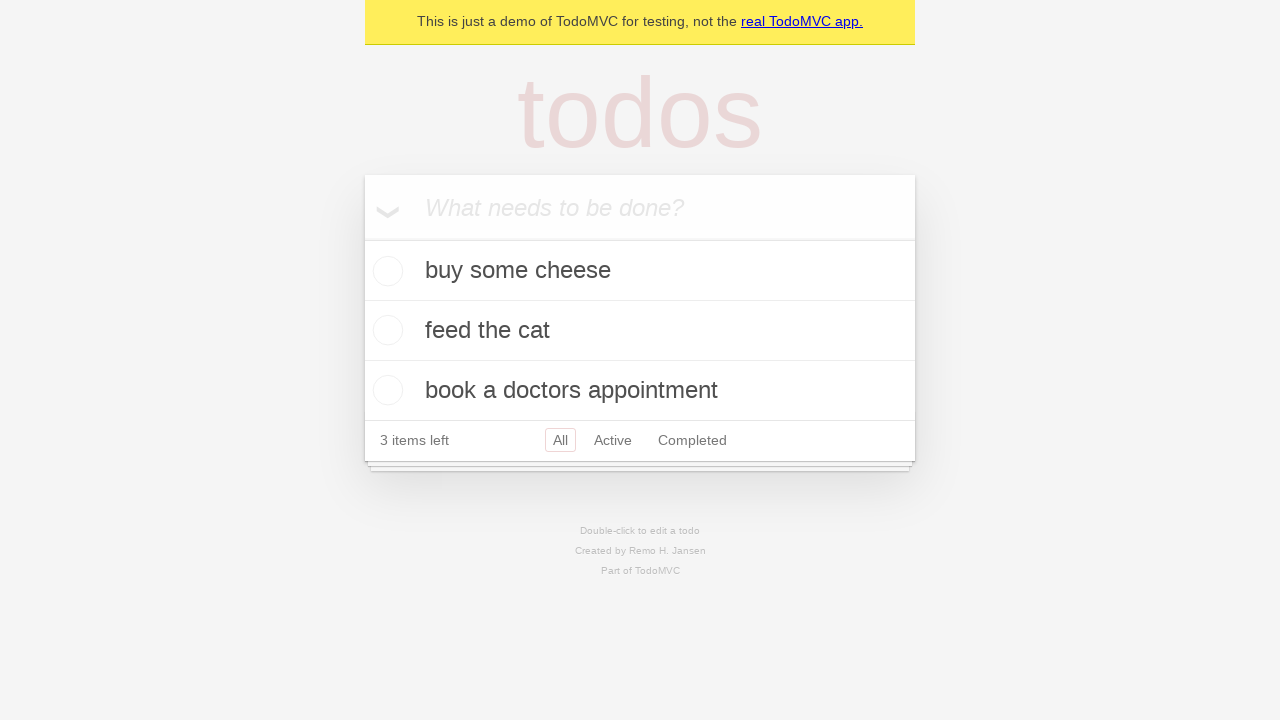

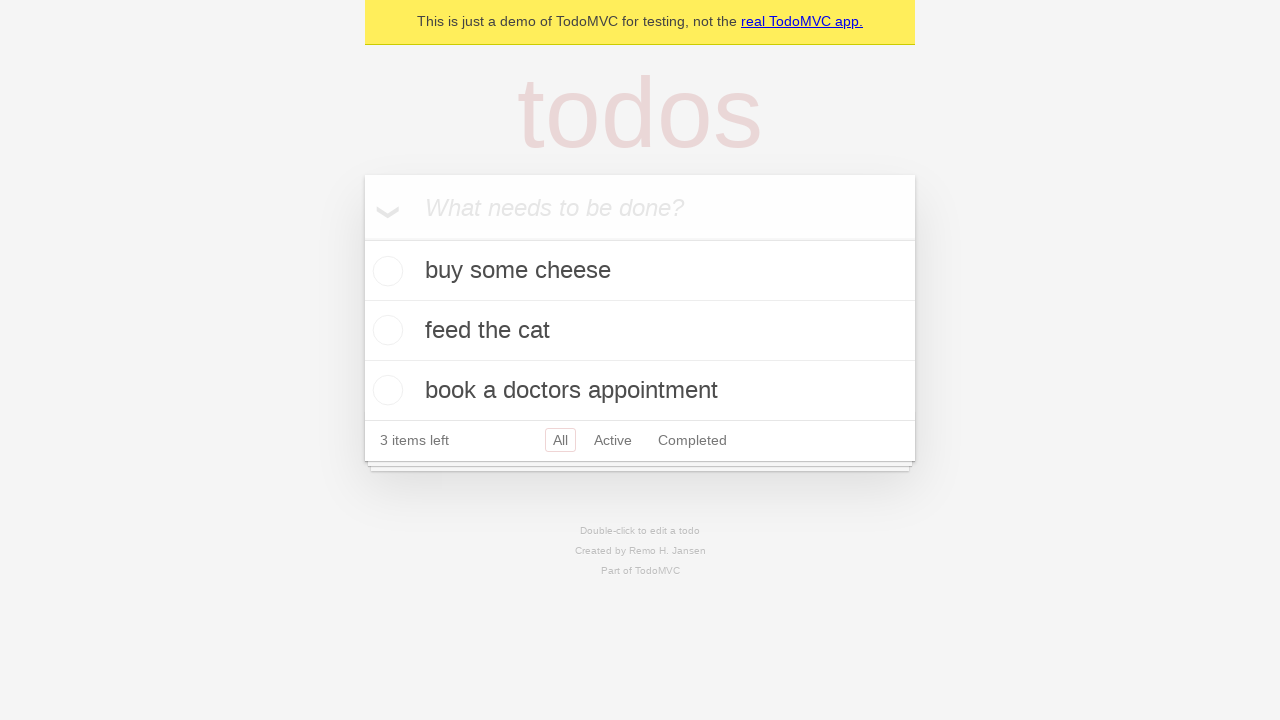